Tests drag and drop functionality using mouse hover and mouse down/up actions

Starting URL: https://testautomationpractice.blogspot.com/

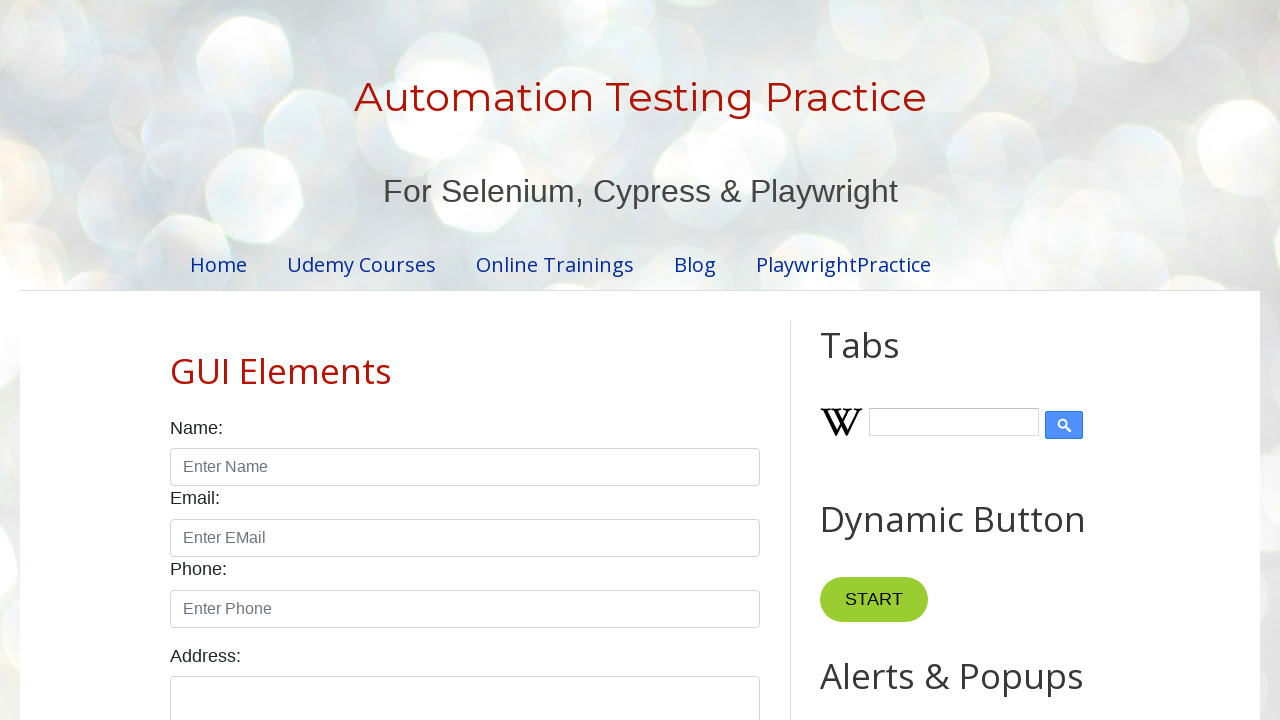

Located source element with id 'draggable'
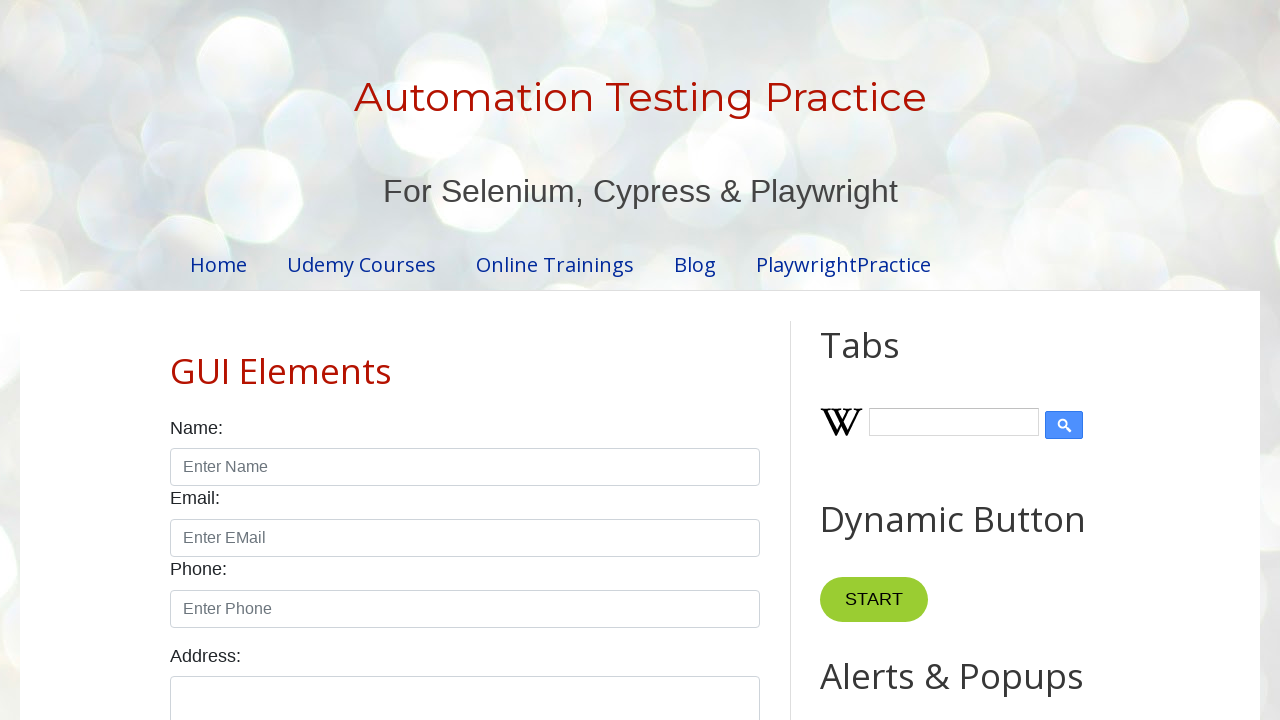

Located target element with id 'droppable'
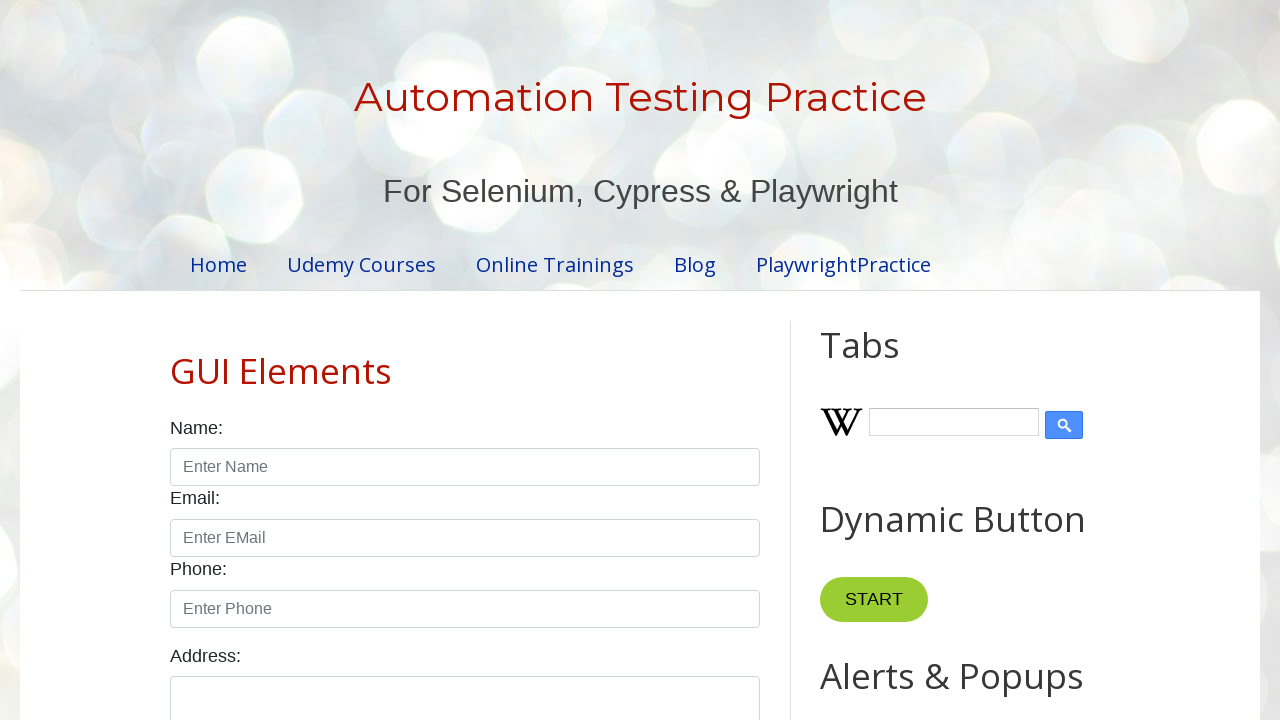

Hovered over source element at (870, 361) on #draggable
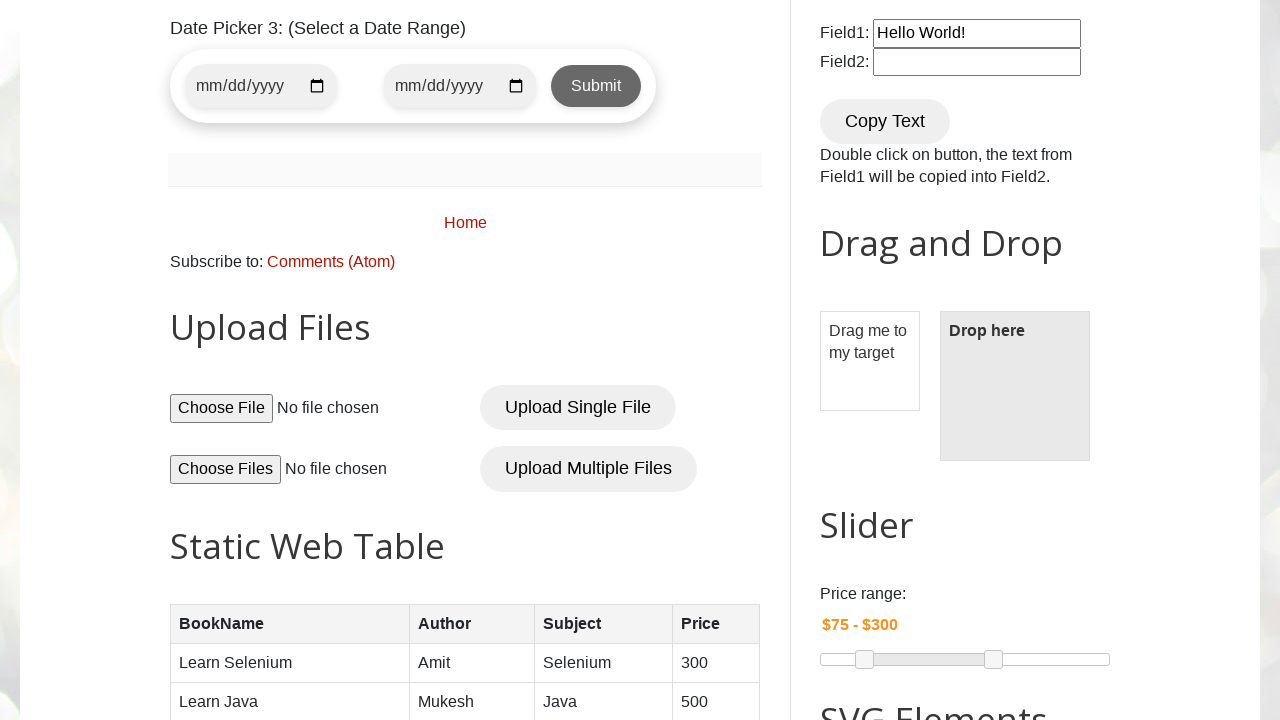

Pressed mouse button down on source element at (870, 361)
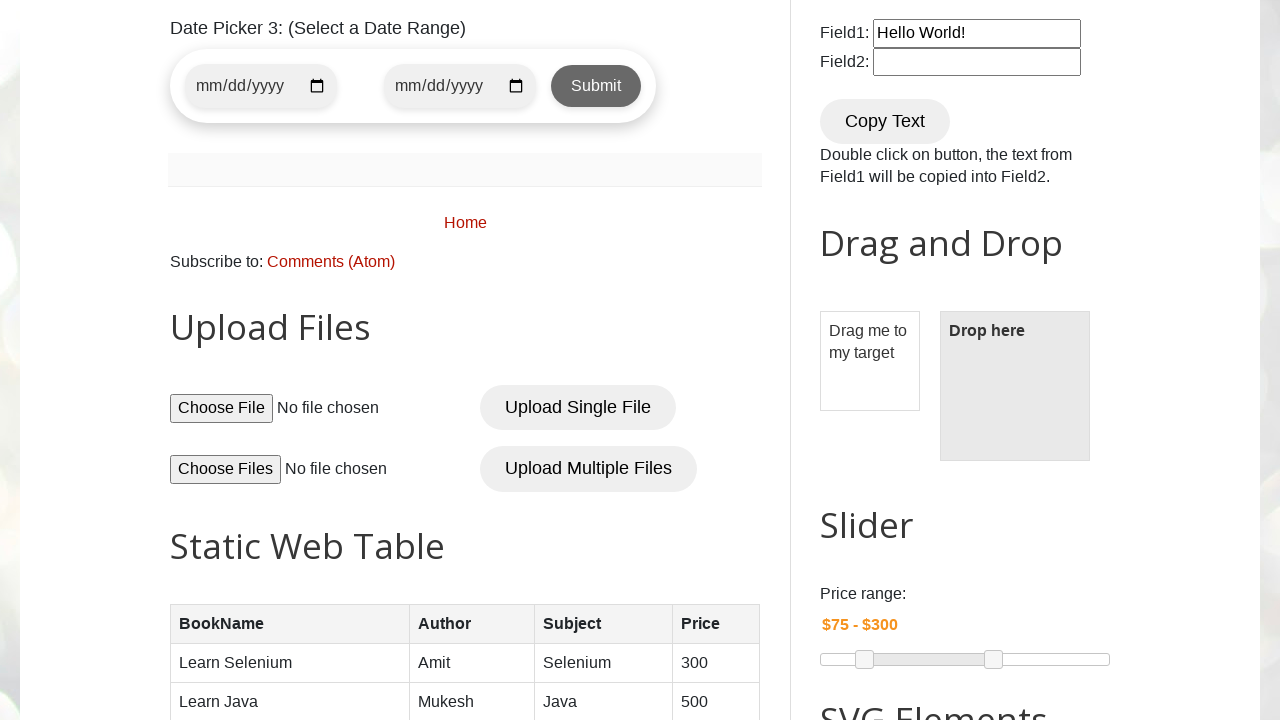

Hovered over target element at (1015, 386) on #droppable
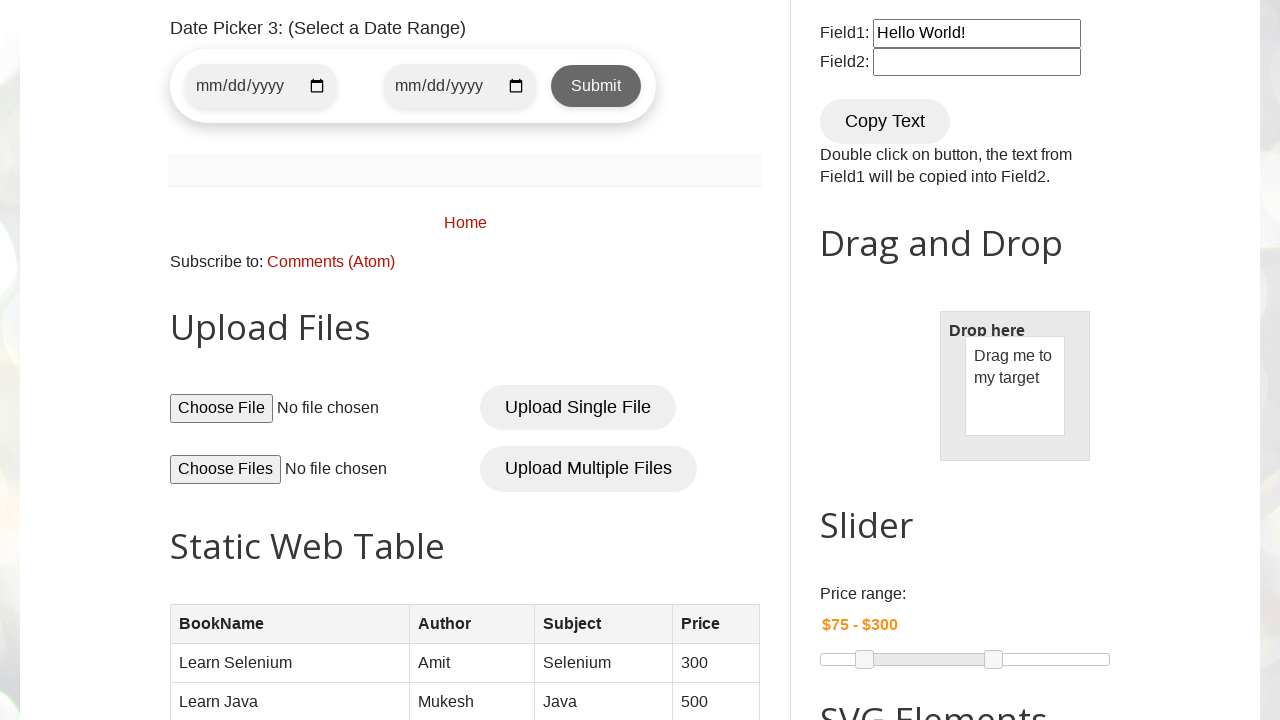

Released mouse button on target element - drag and drop completed at (1015, 386)
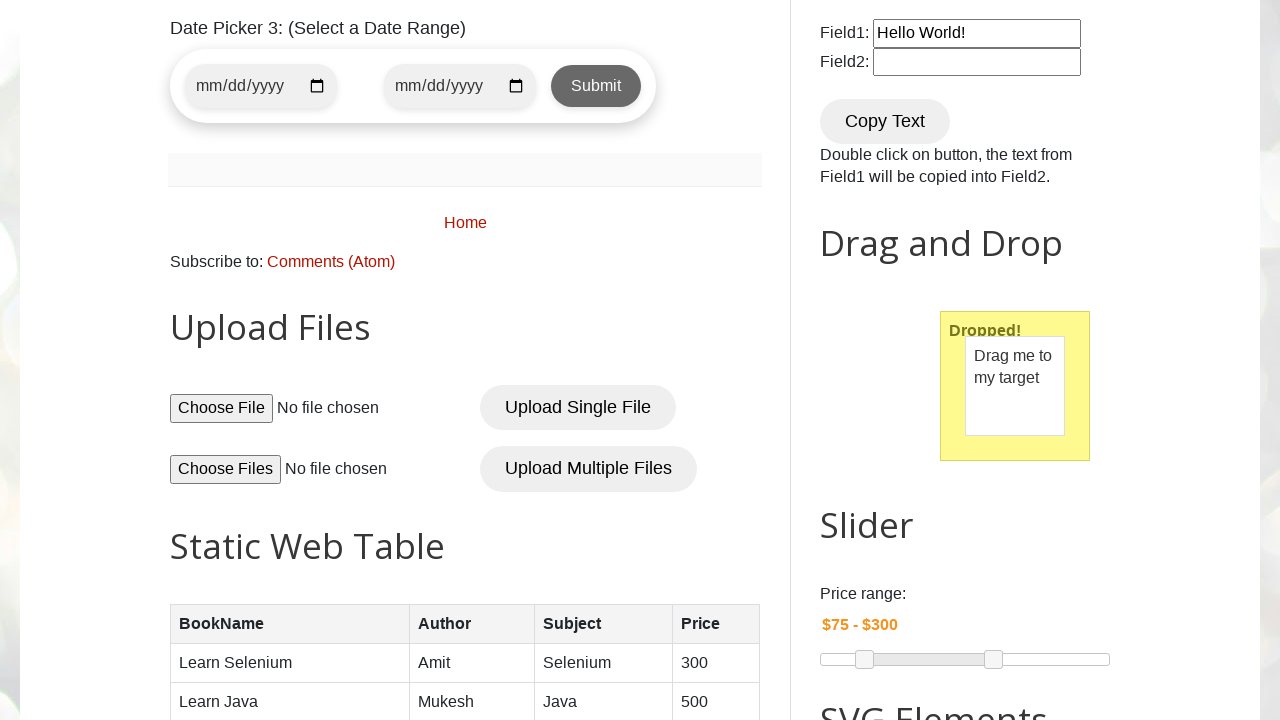

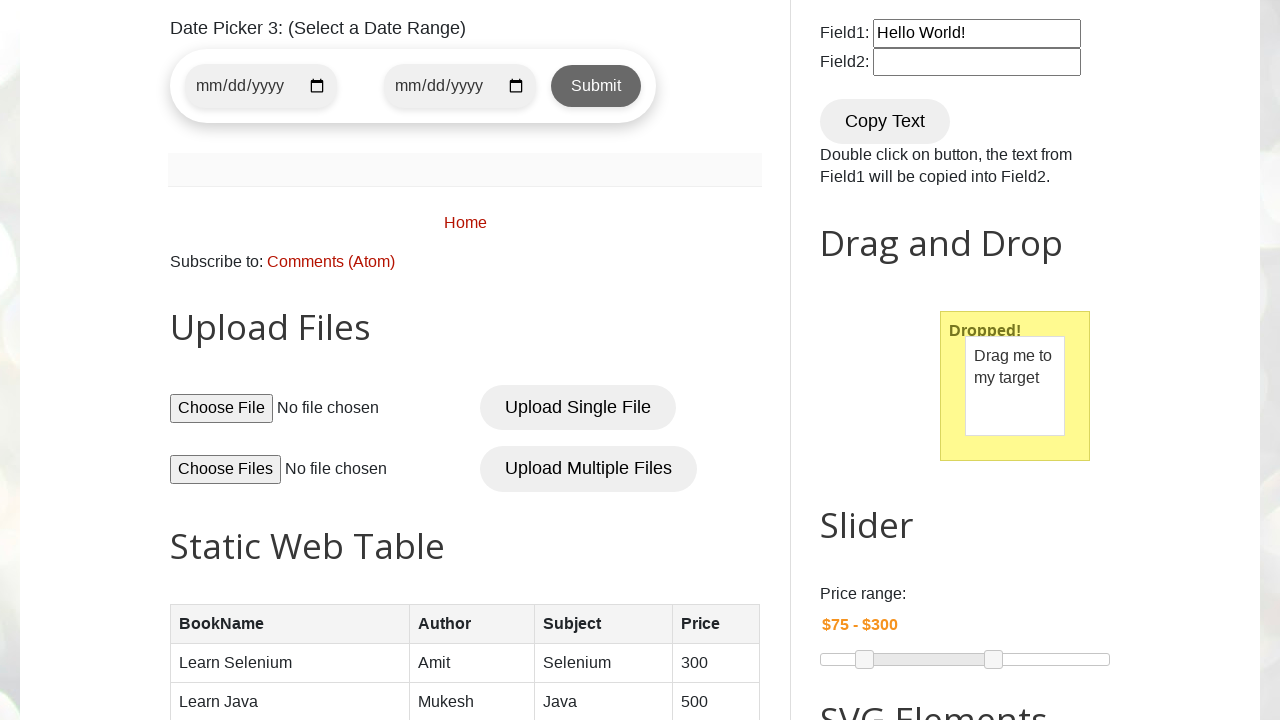